Tests firstName field validation with mixed case, special characters, and numbers exceeding 50 characters

Starting URL: https://buggy.justtestit.org/register

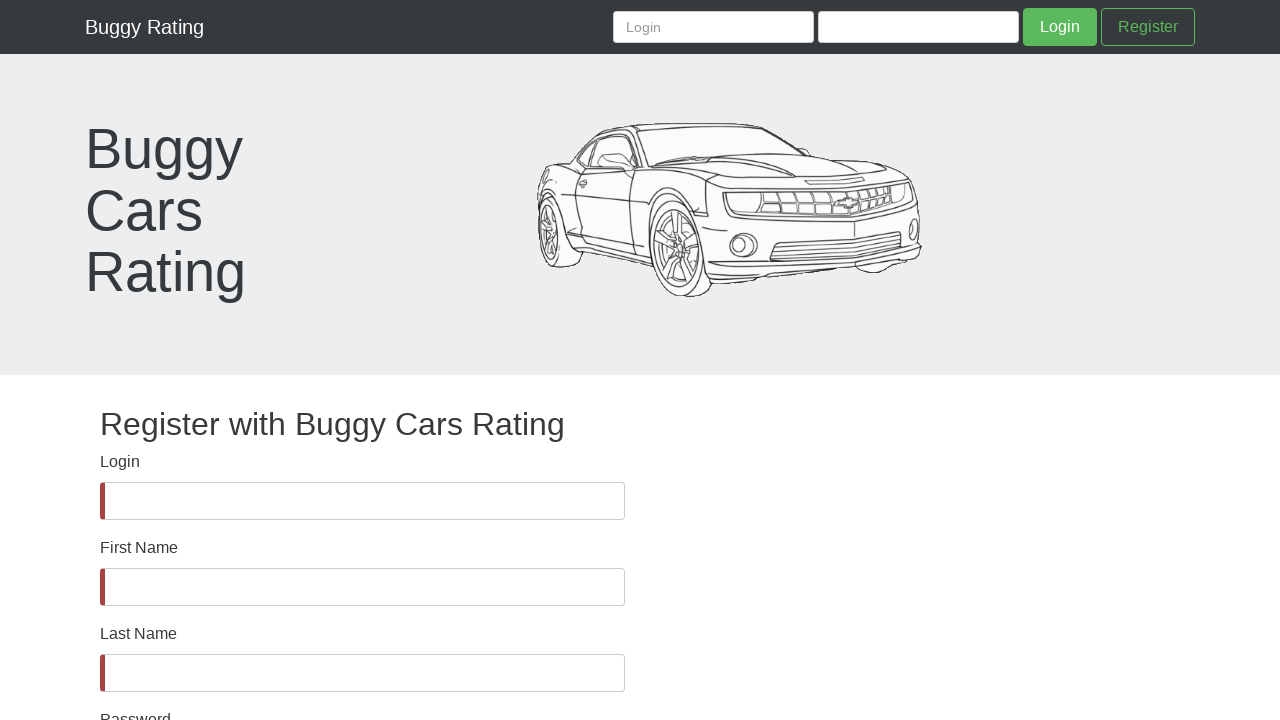

Waited for firstName field to become visible
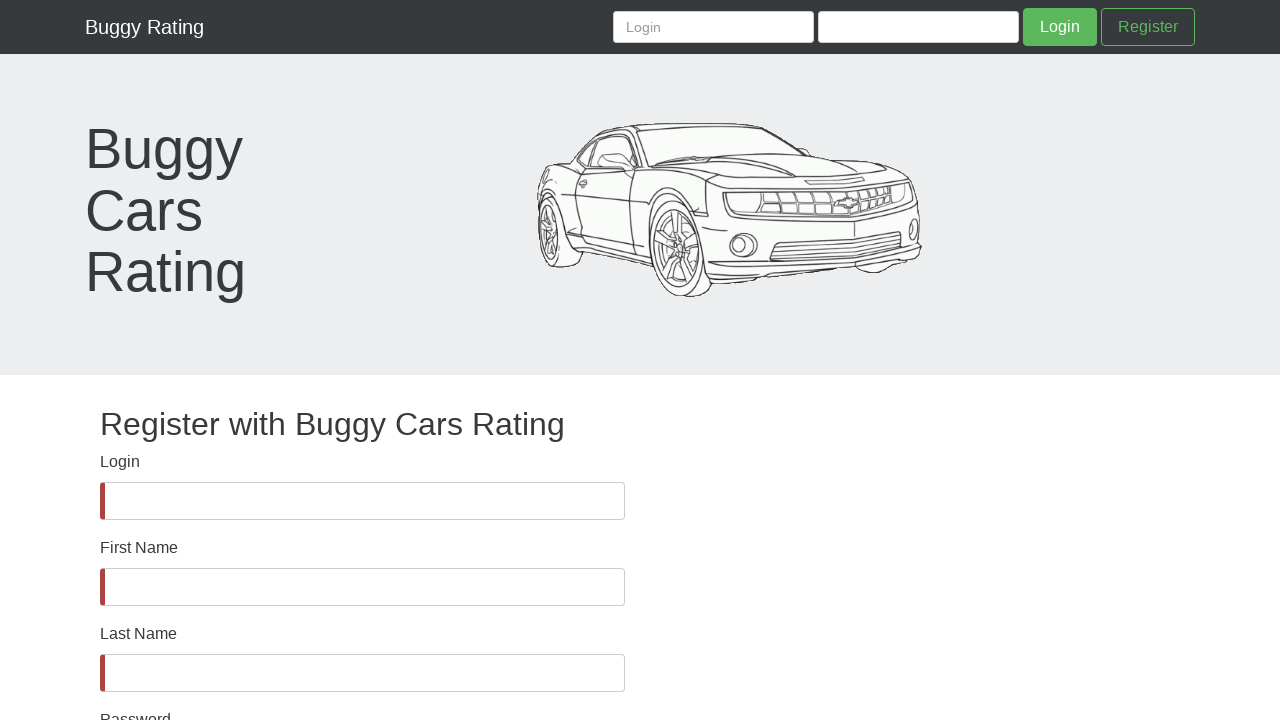

Filled firstName field with mixed case, special characters, and numbers exceeding 50 characters on #firstName
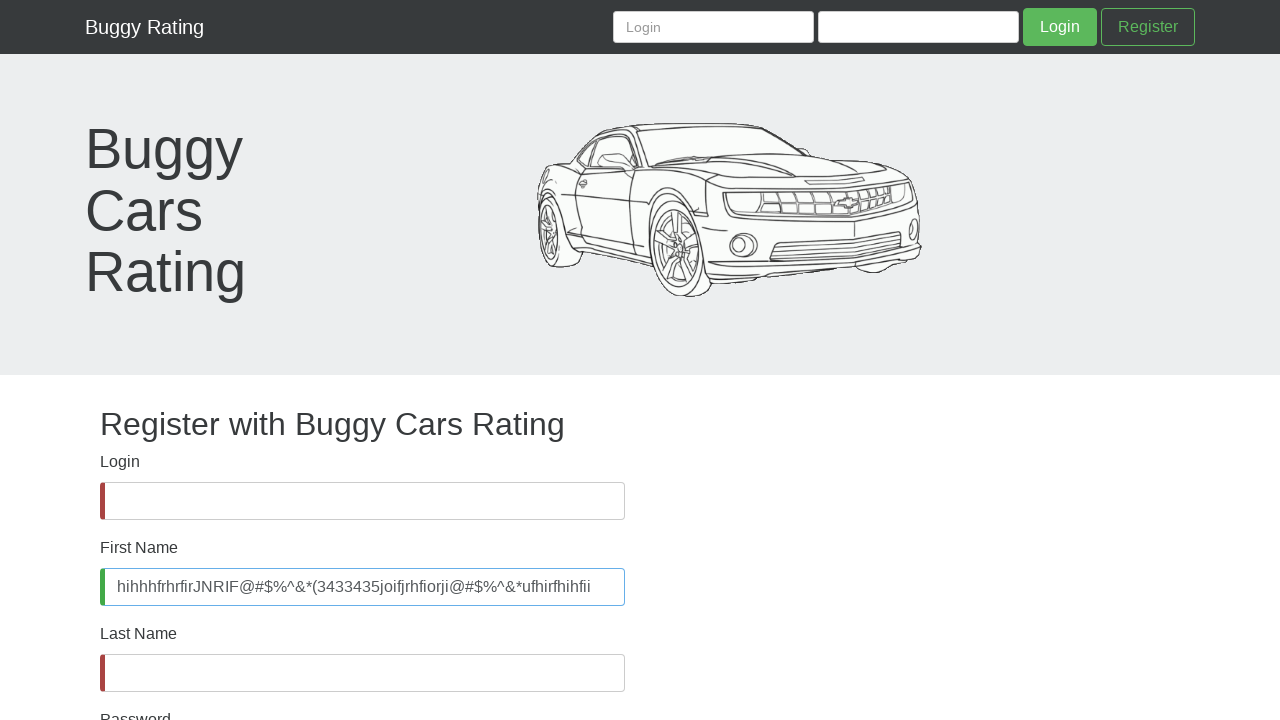

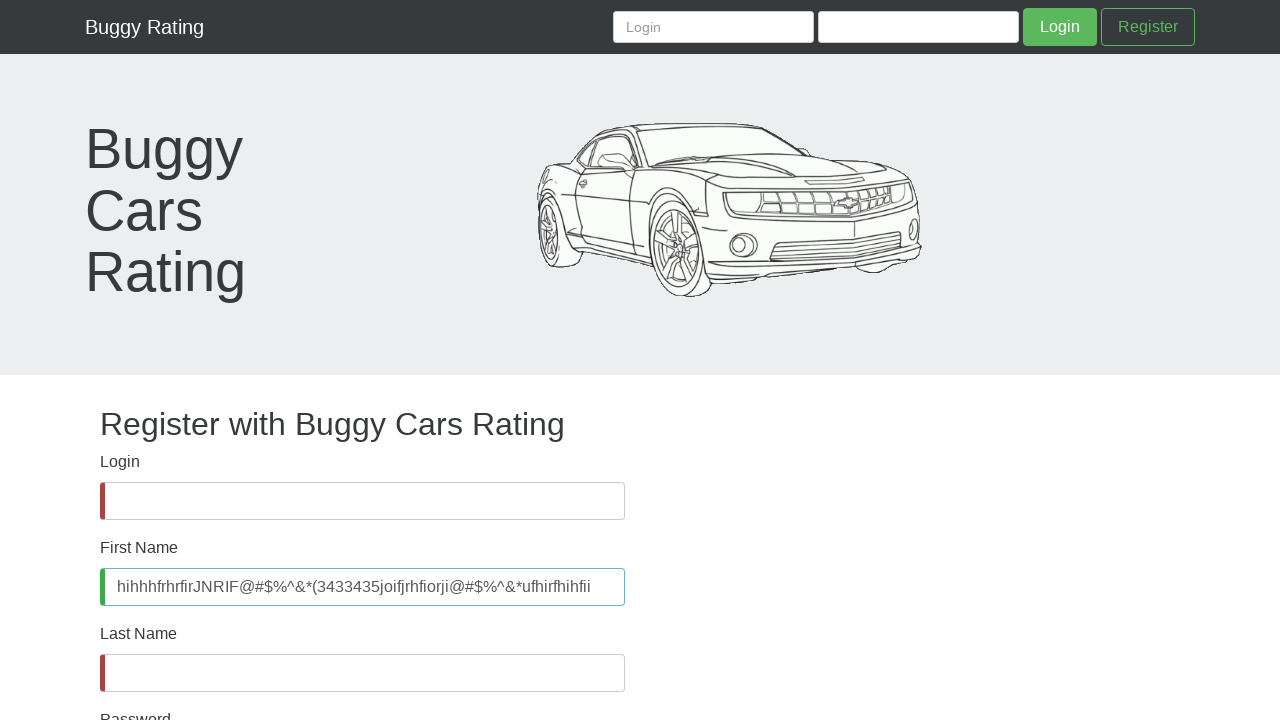